Tests mouse hover functionality by hovering over a button element to reveal a dropdown menu, then clicking the "Top" link option that appears.

Starting URL: https://rahulshettyacademy.com/AutomationPractice/

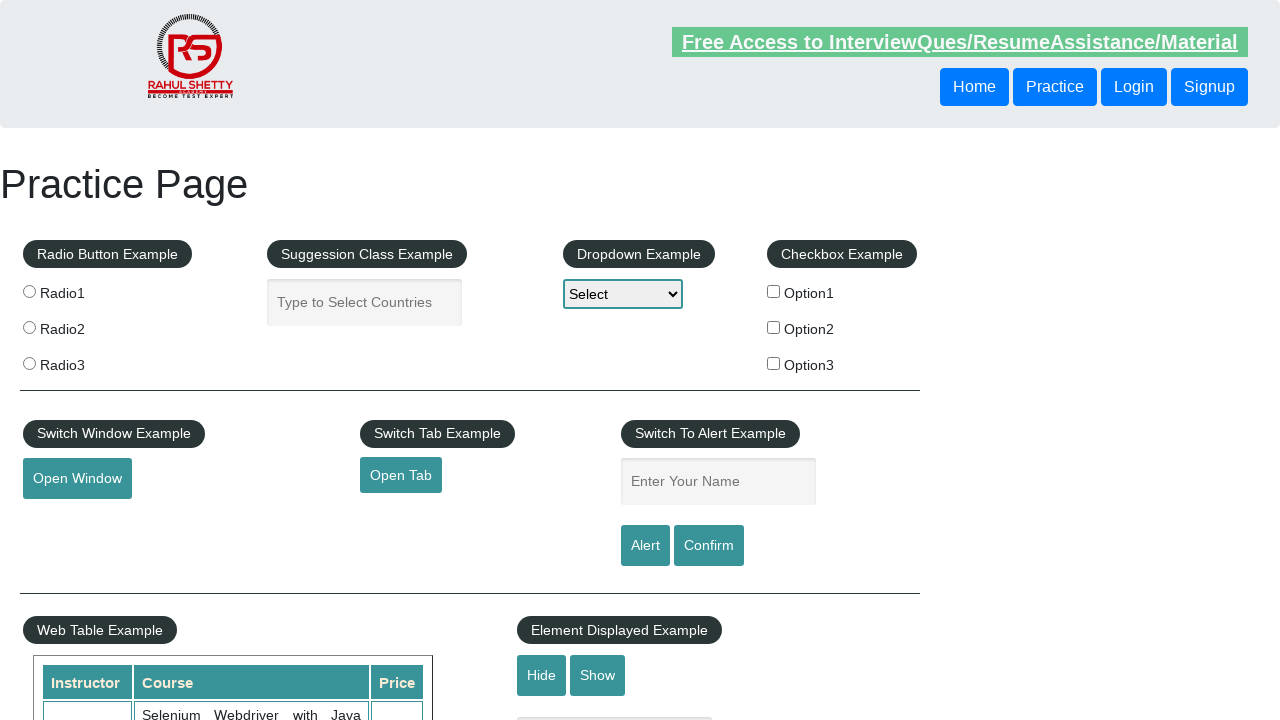

Scrolled mouse hover button into view
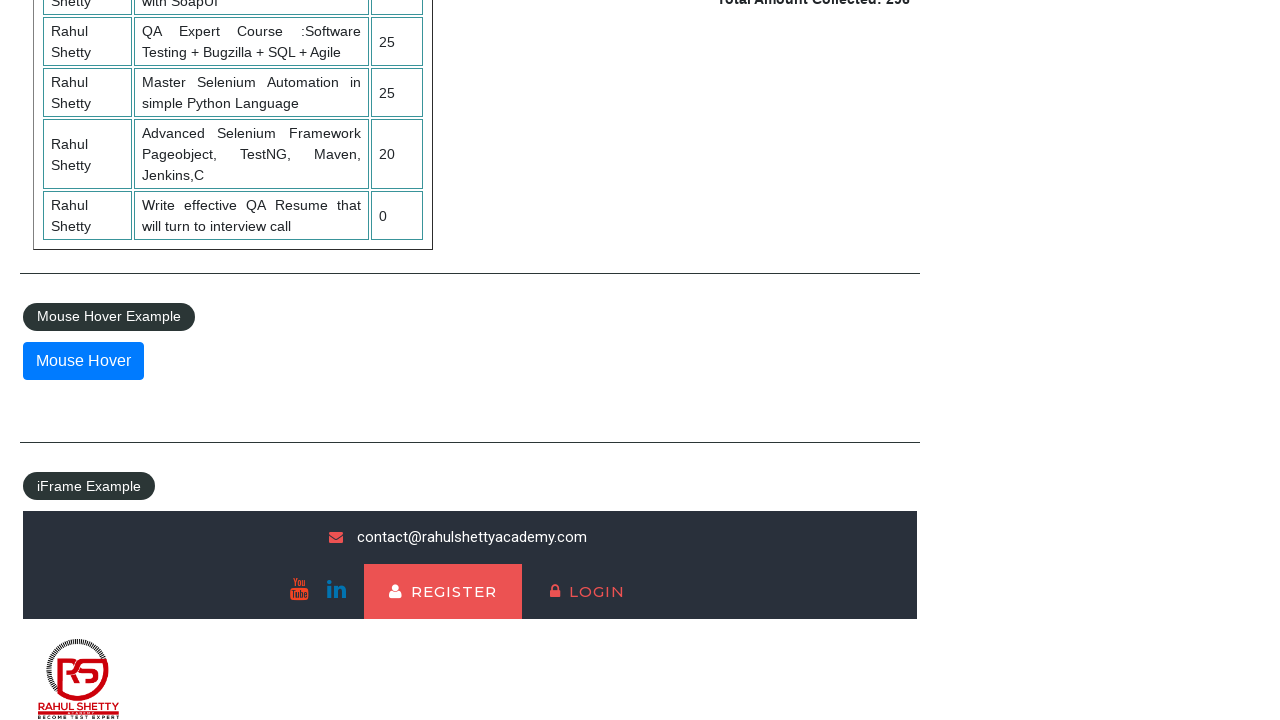

Hovered over the mouse hover button to reveal dropdown menu at (83, 361) on #mousehover
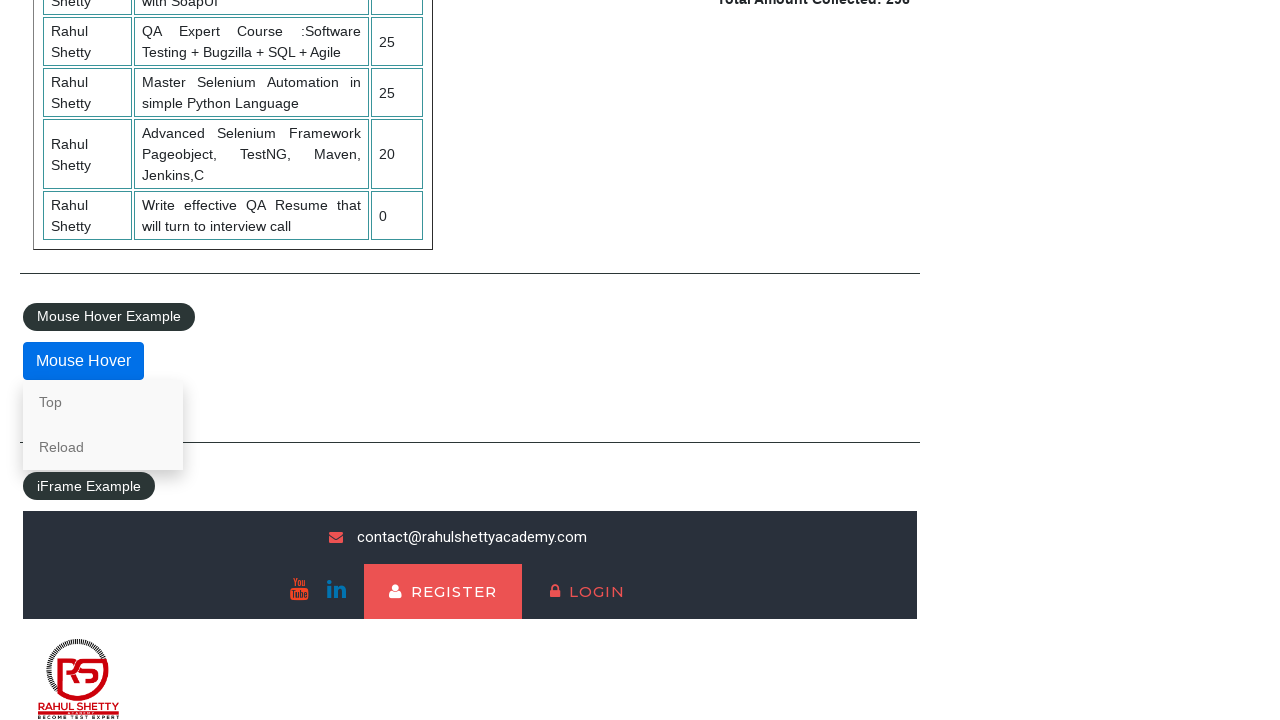

Waited for 'Top' link to become visible in dropdown menu
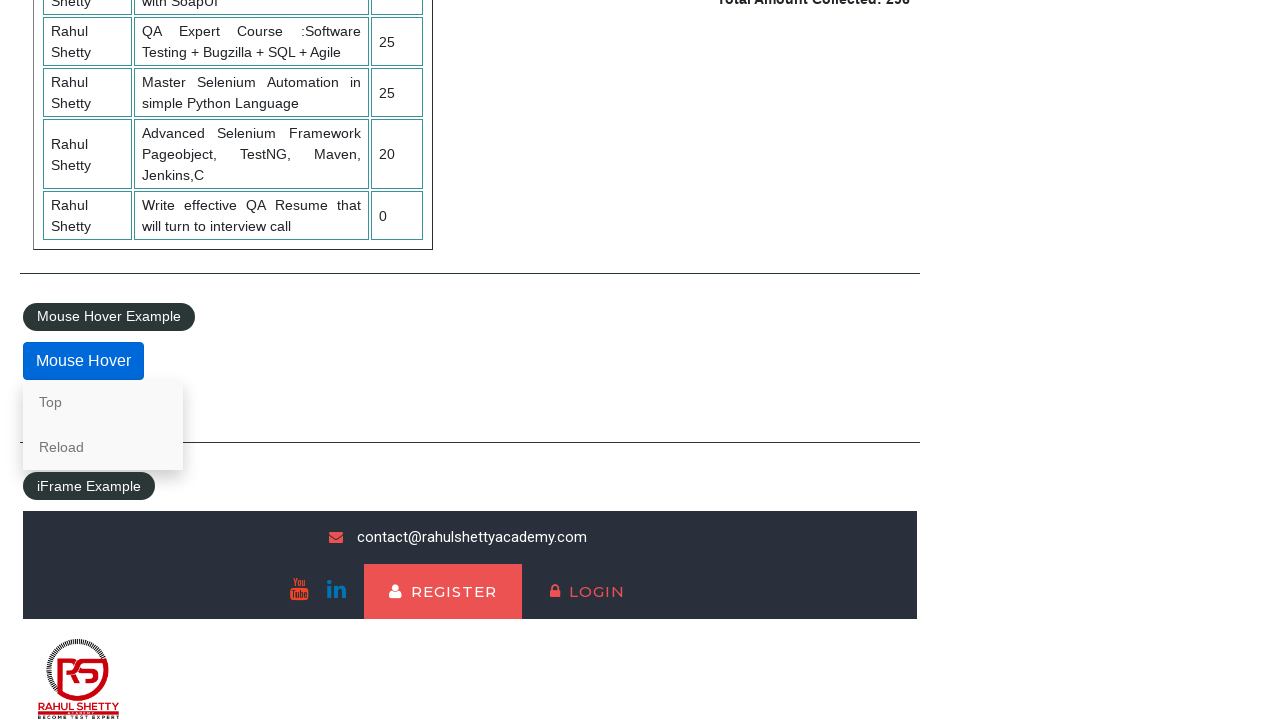

Clicked the 'Top' link option from the dropdown menu at (103, 402) on text=Top
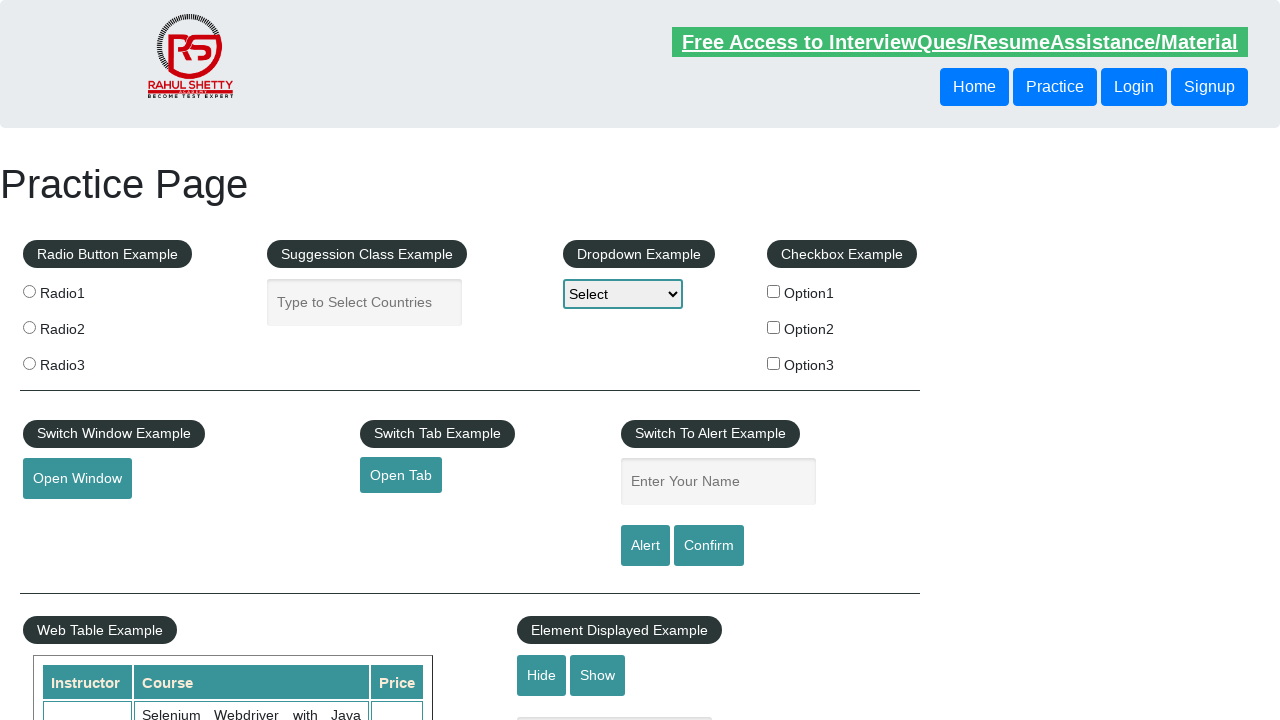

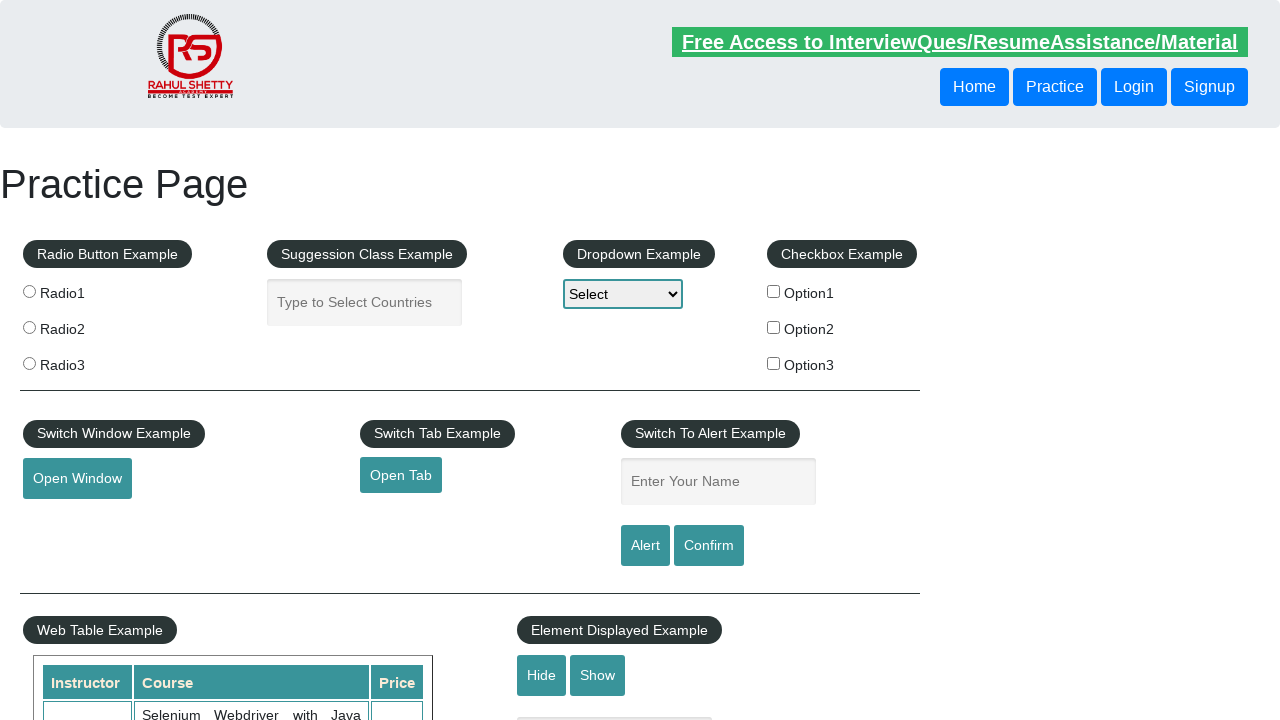